Opens the OrangeHRM demo login page and verifies it loads successfully

Starting URL: https://opensource-demo.orangehrmlive.com/web/index.php/auth/login

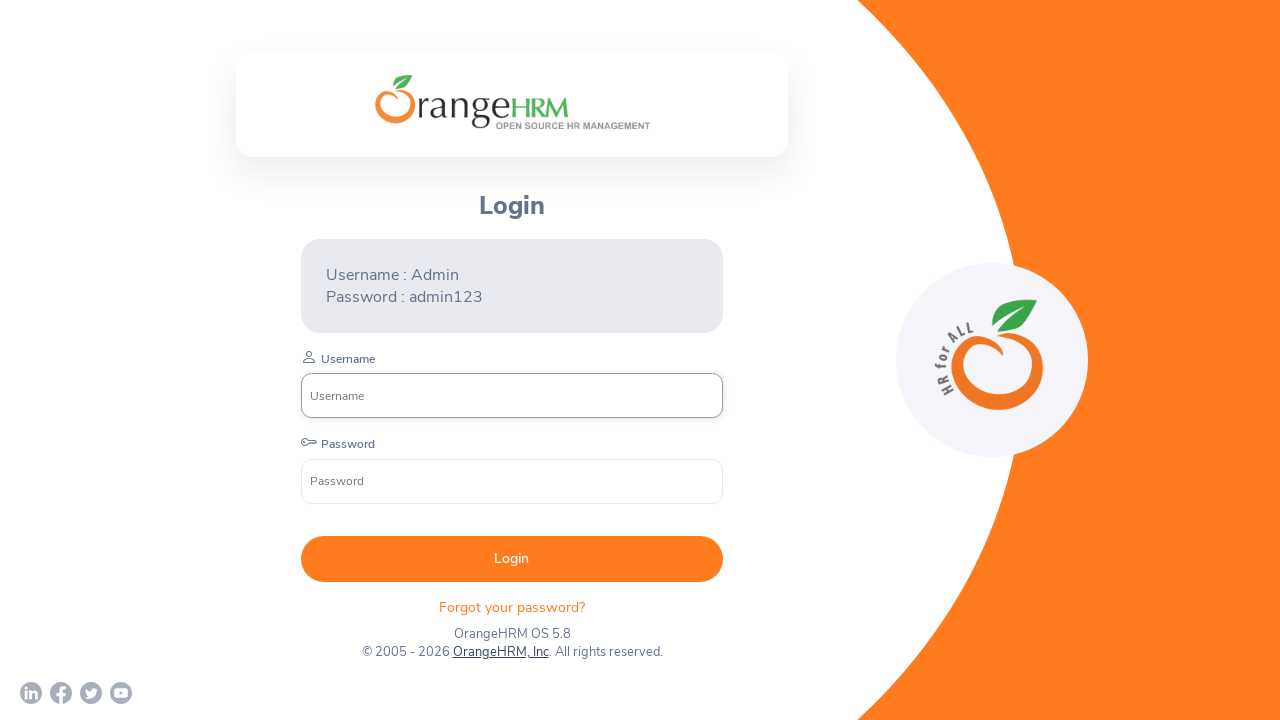

Login page fully loaded and network idle
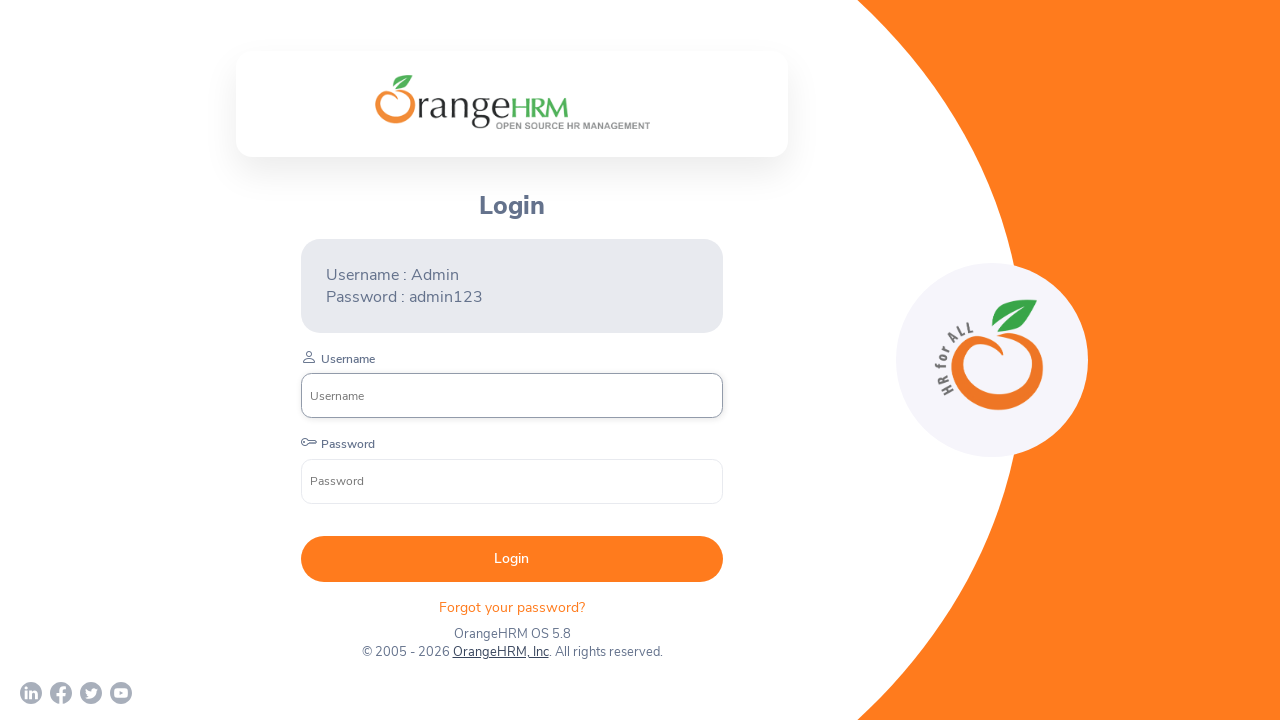

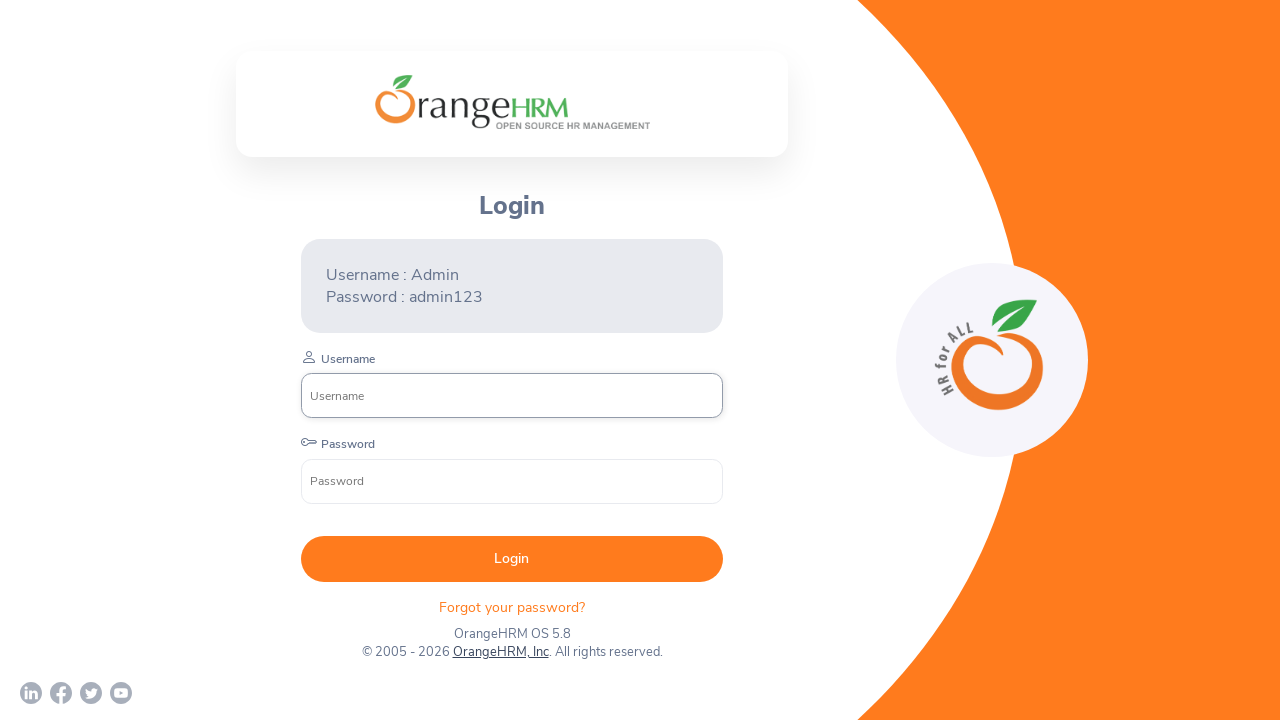